Demonstrates injecting jQuery Growl library into a page and displaying notification messages for debugging purposes. The test loads jQuery, jQuery Growl scripts and styles, then triggers various notification types.

Starting URL: http://the-internet.herokuapp.com

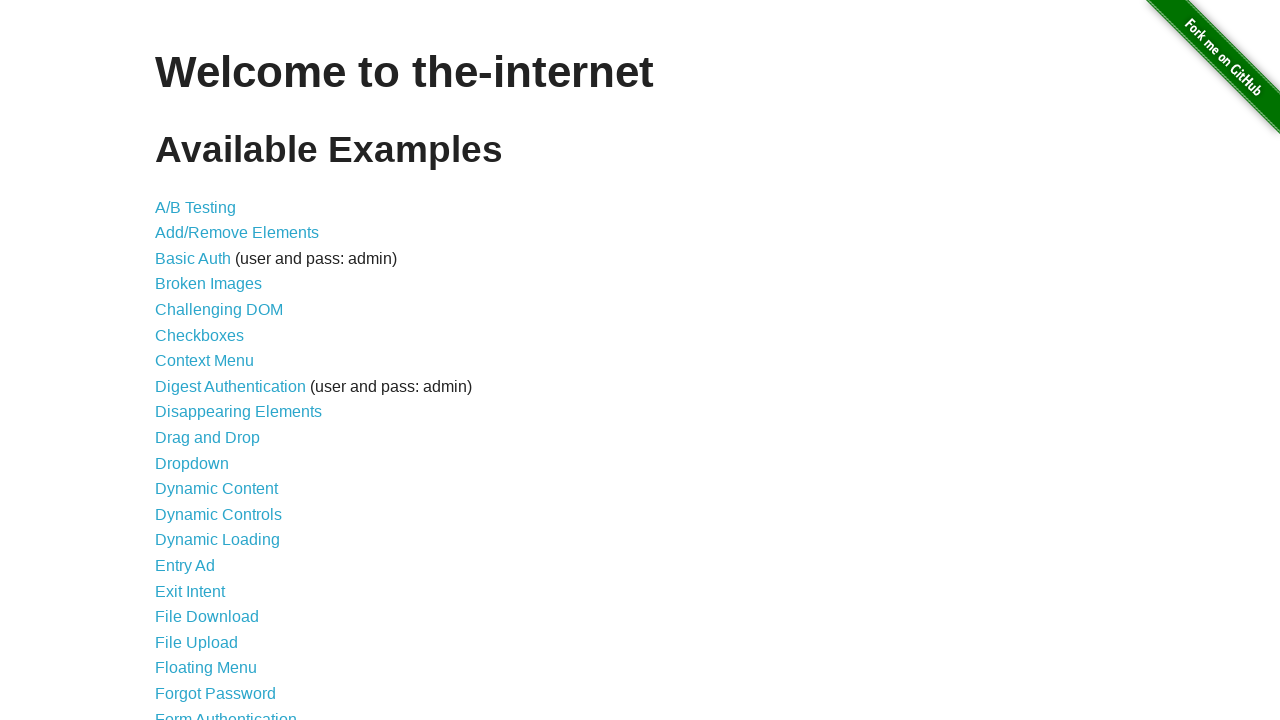

Injected jQuery library into page
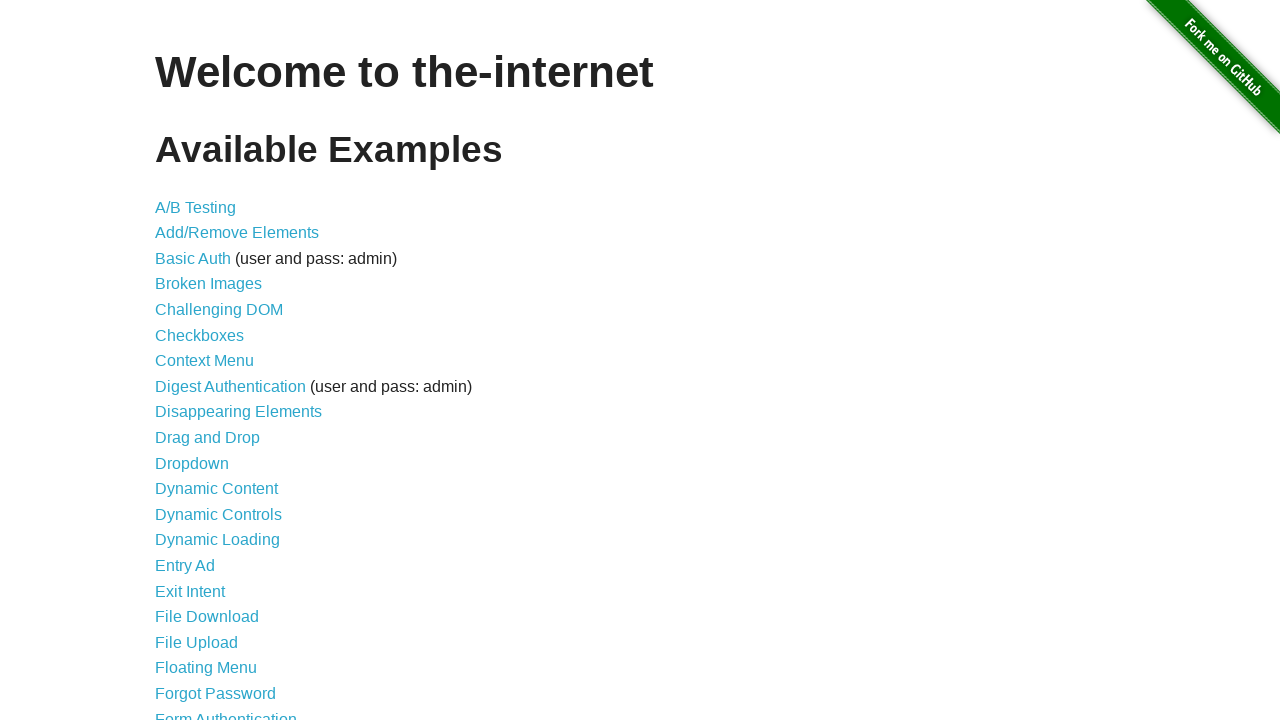

jQuery library loaded successfully
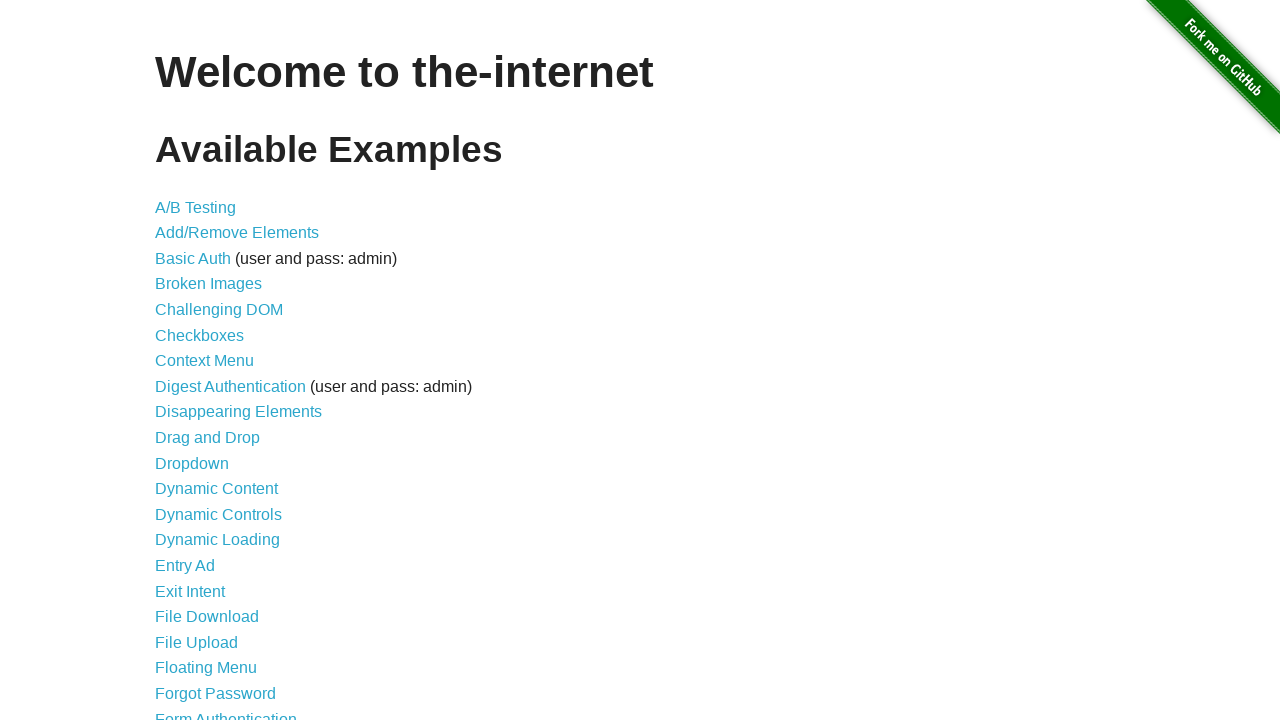

Loaded jQuery Growl script
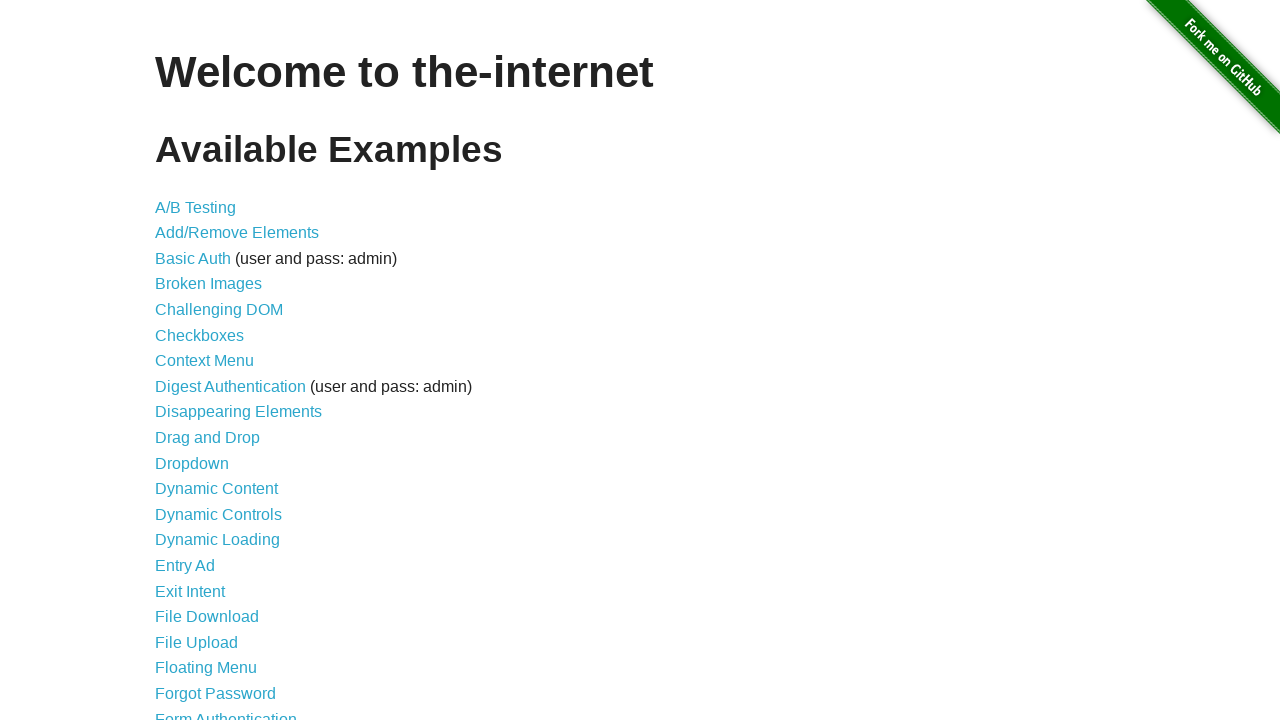

Added jQuery Growl stylesheet to page head
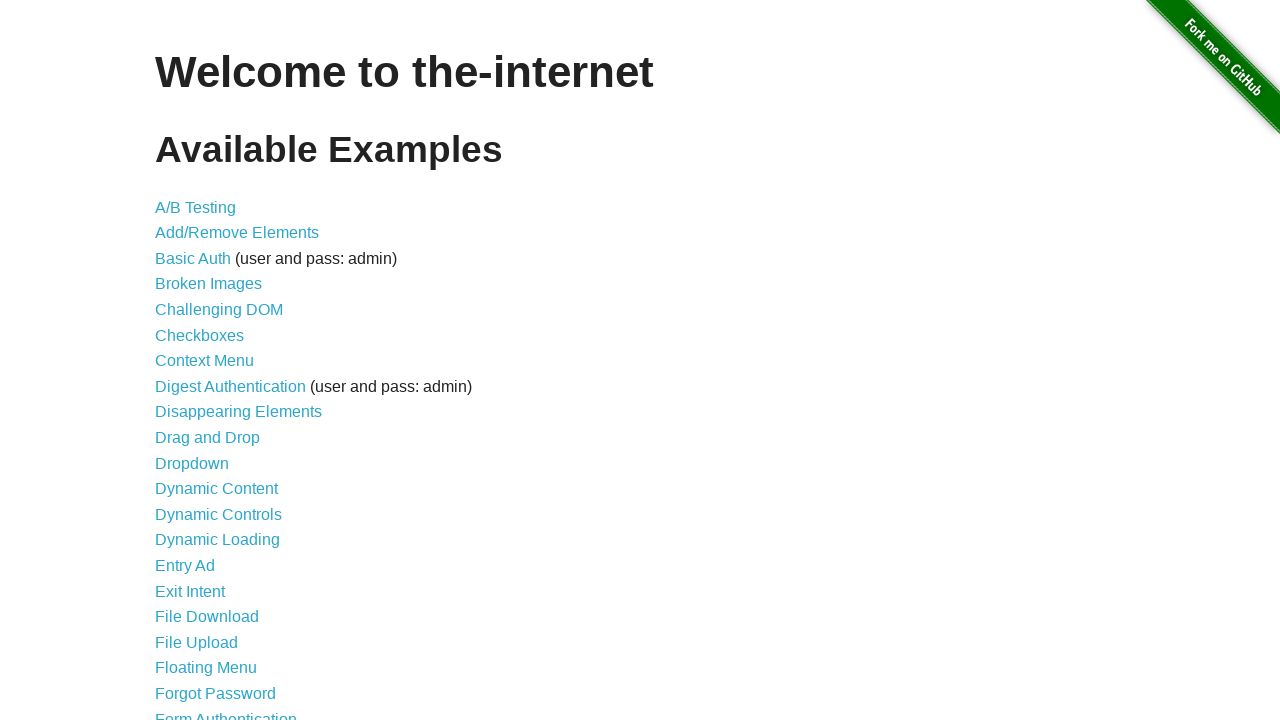

Waited for jQuery Growl to initialize
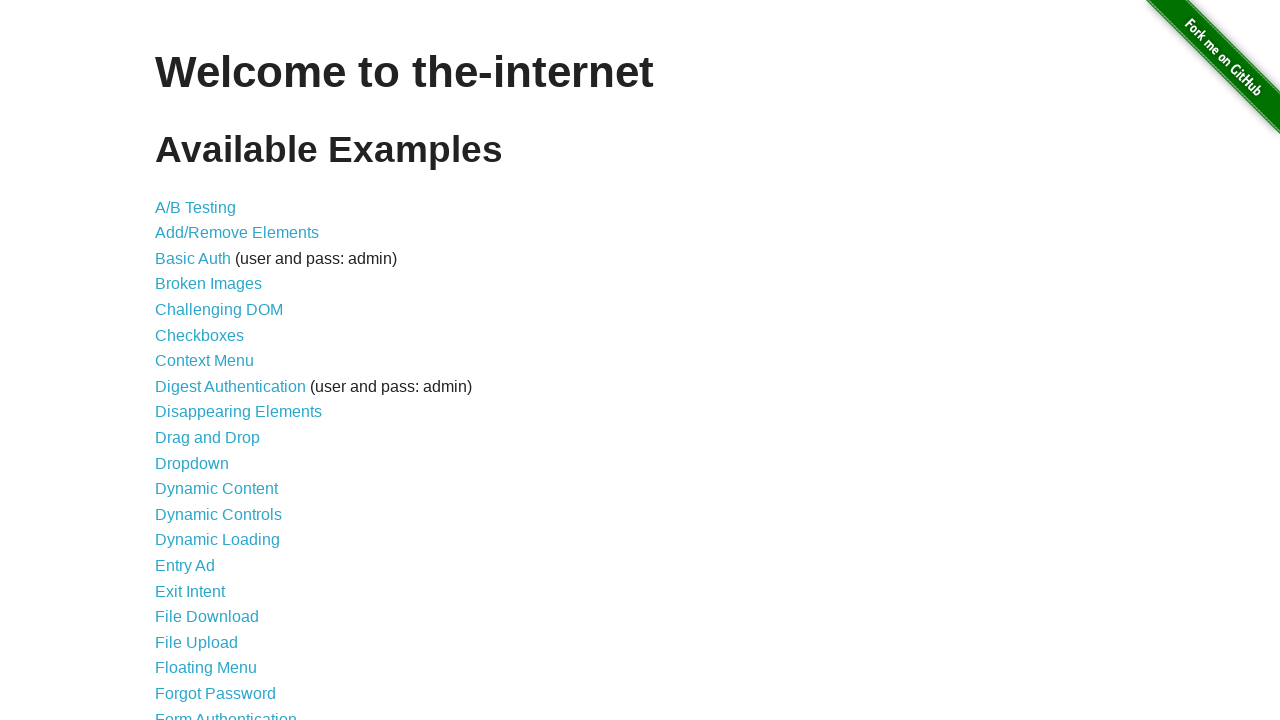

Displayed GET growl notification
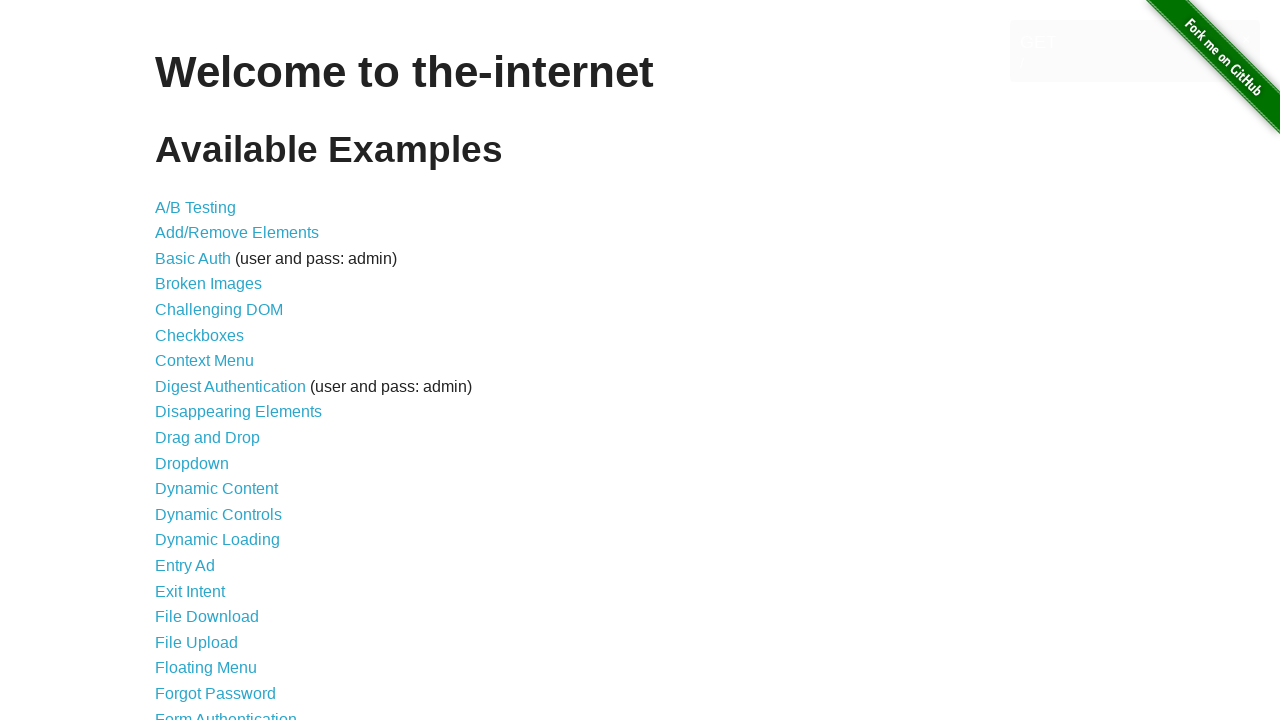

Displayed error growl notification
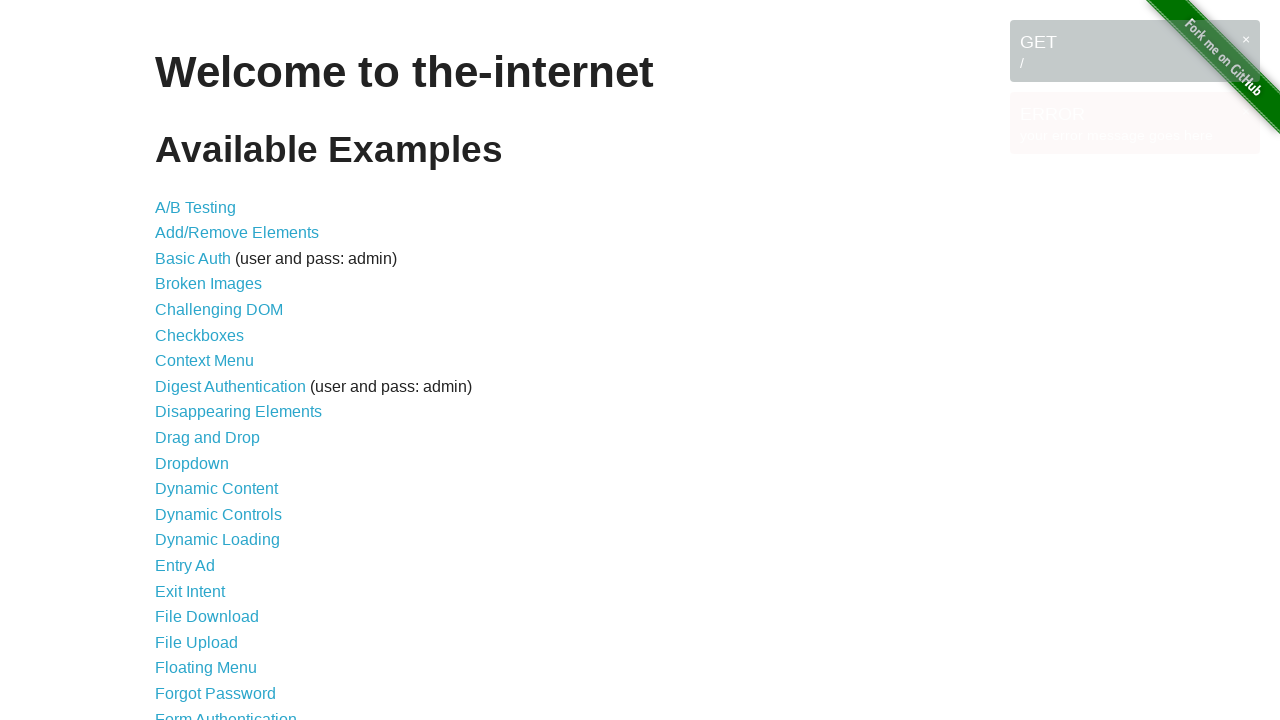

Displayed notice growl notification
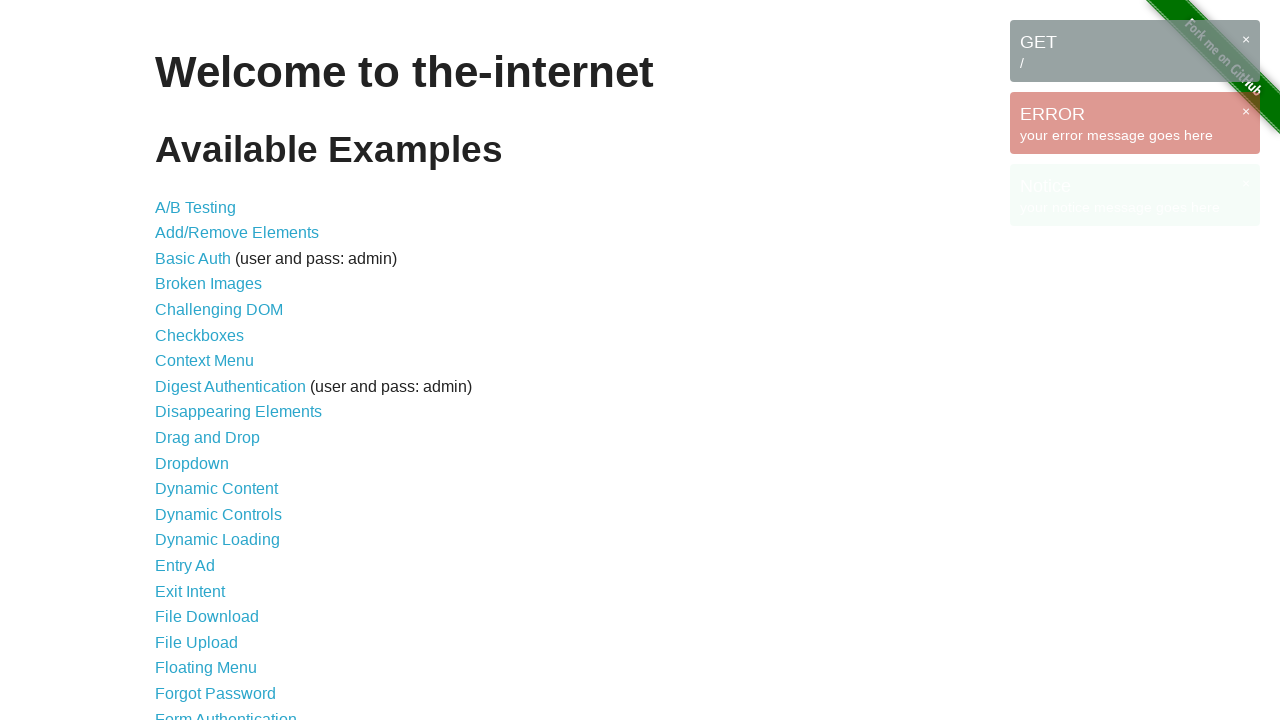

Displayed warning growl notification
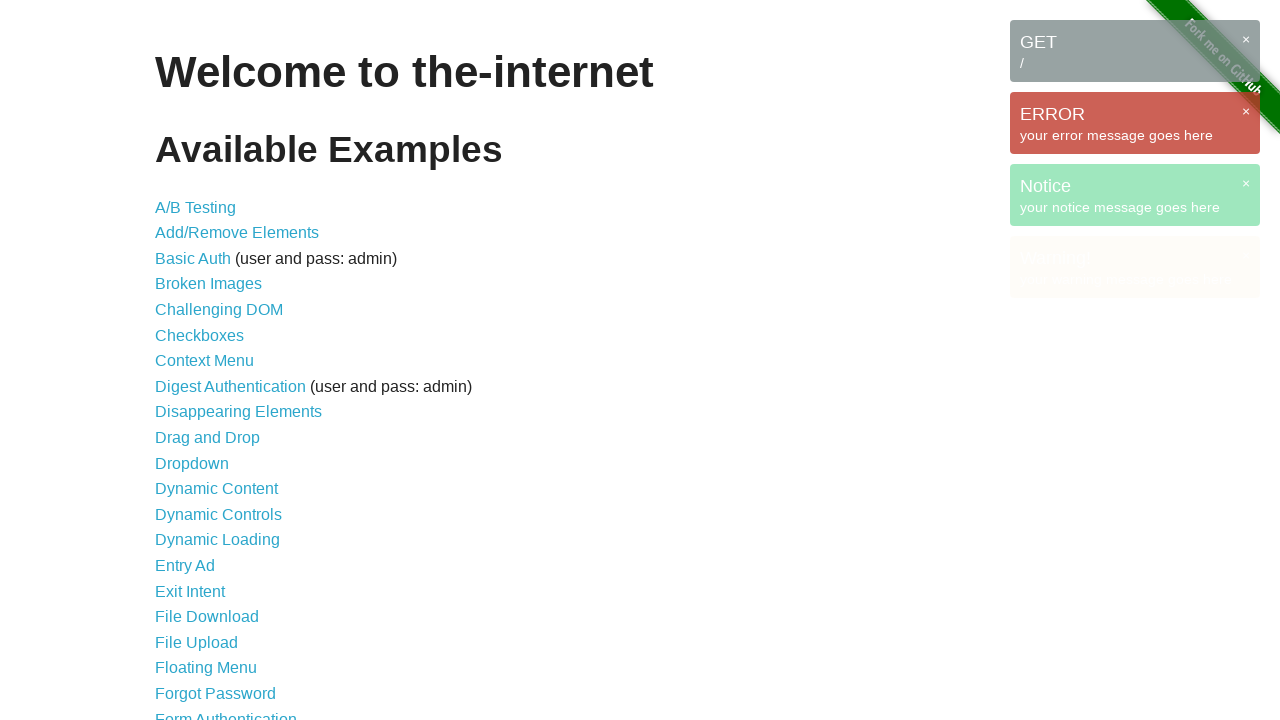

Waited to view all growl notifications
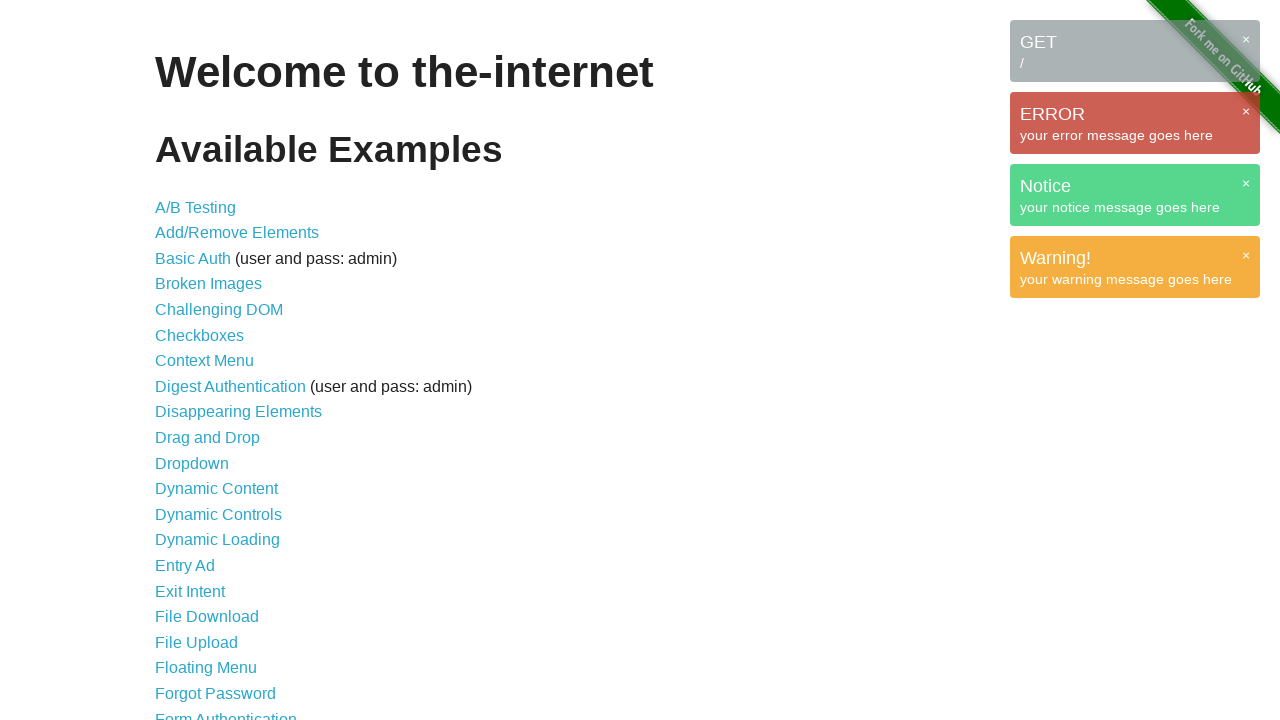

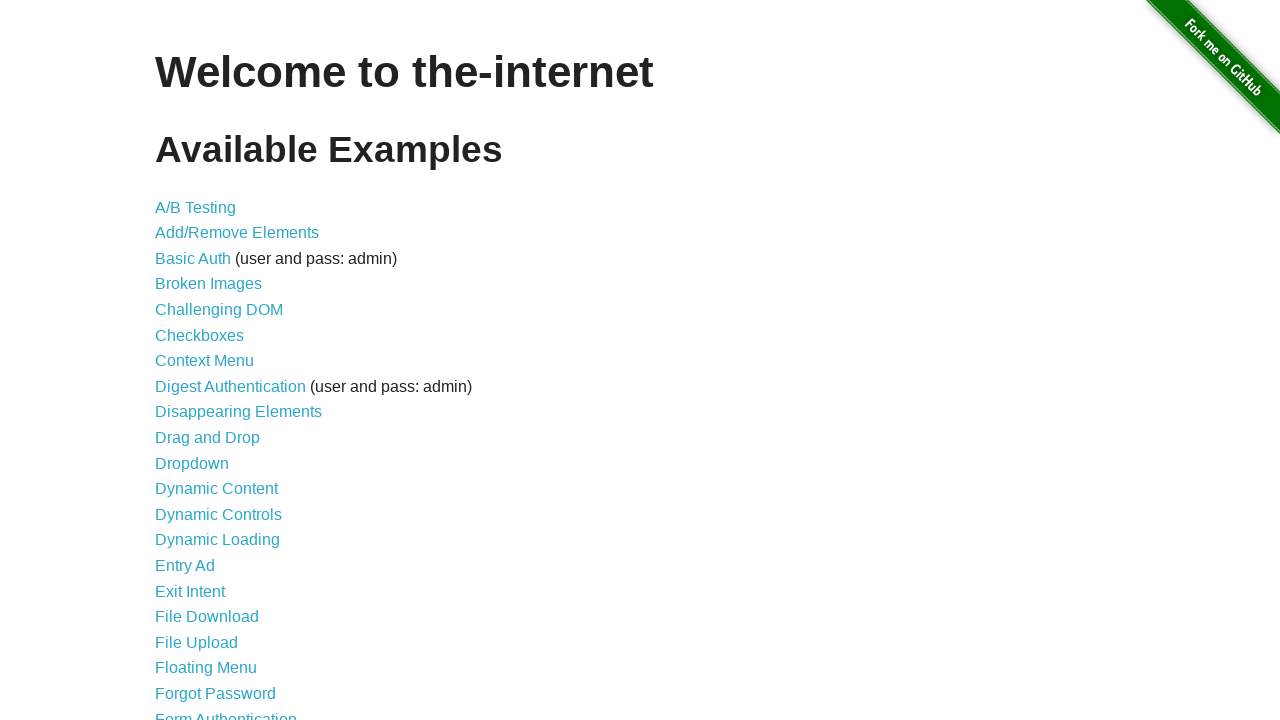